Tests navigation on the Playwright documentation site by clicking "Get Started" and then navigating to example.com

Starting URL: https://playwright.dev

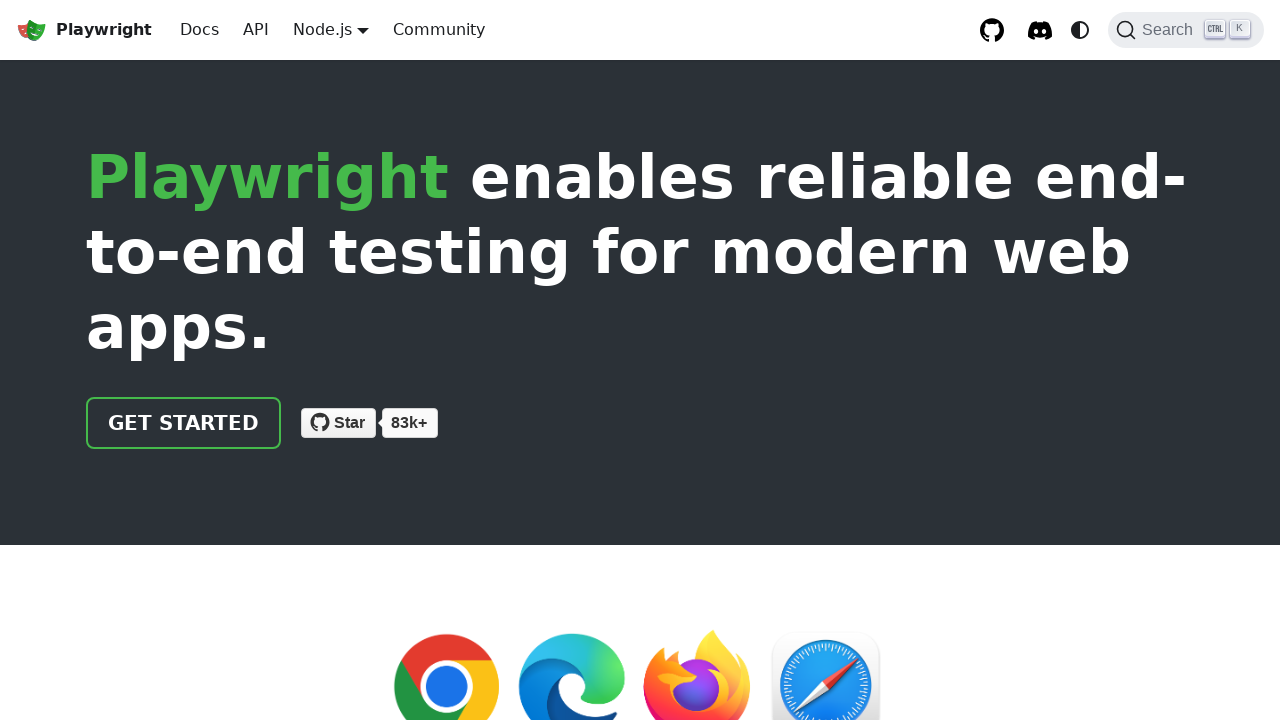

Clicked 'Get Started' link on Playwright documentation site at (184, 423) on internal:text="Get Started"i
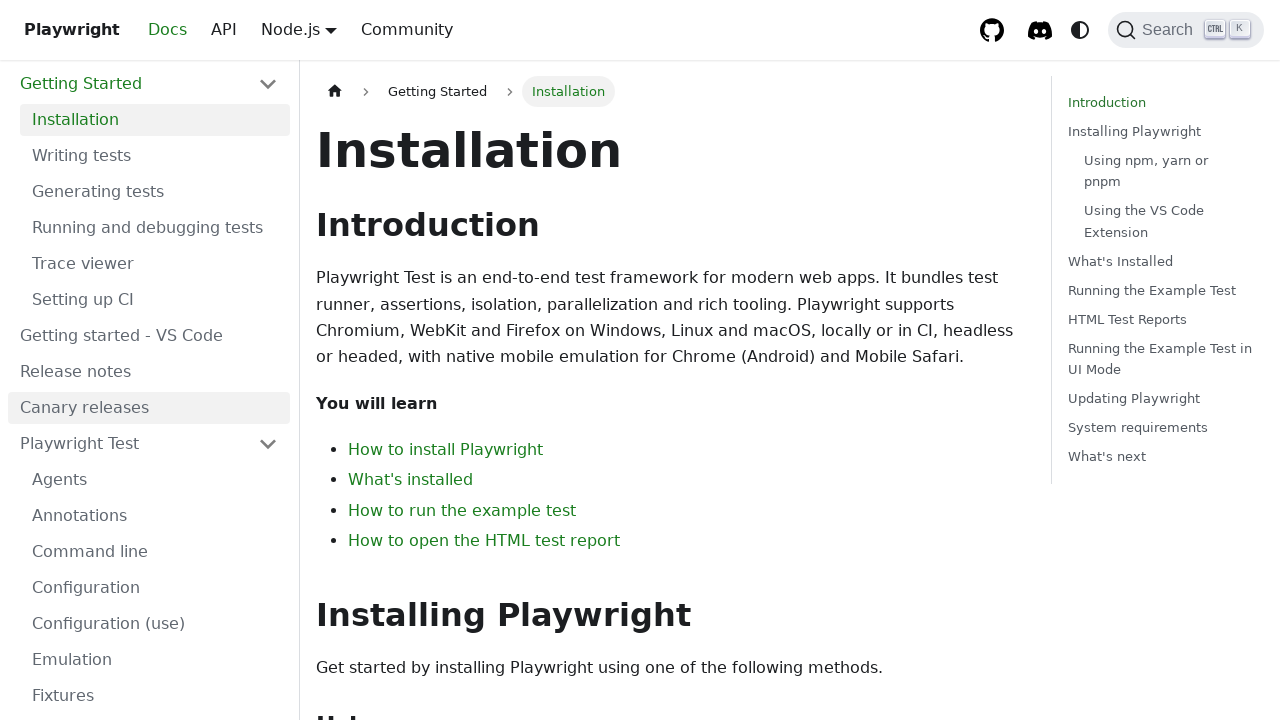

Navigated to example.com
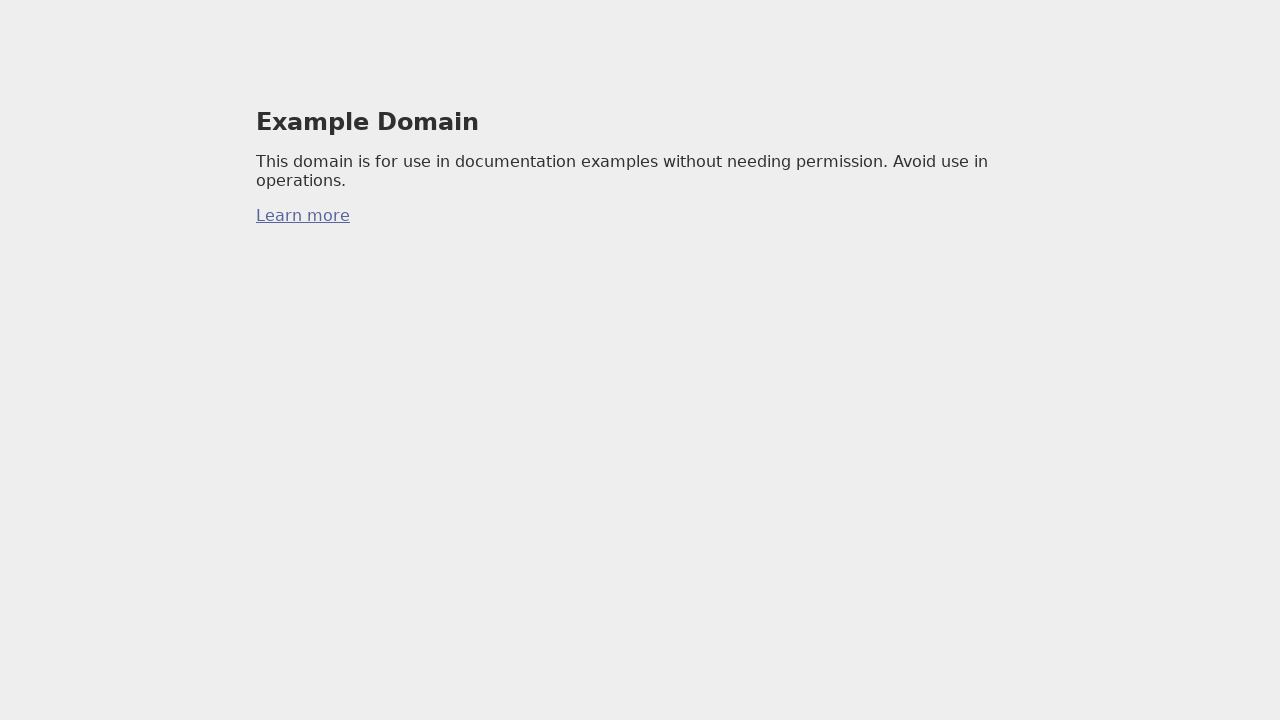

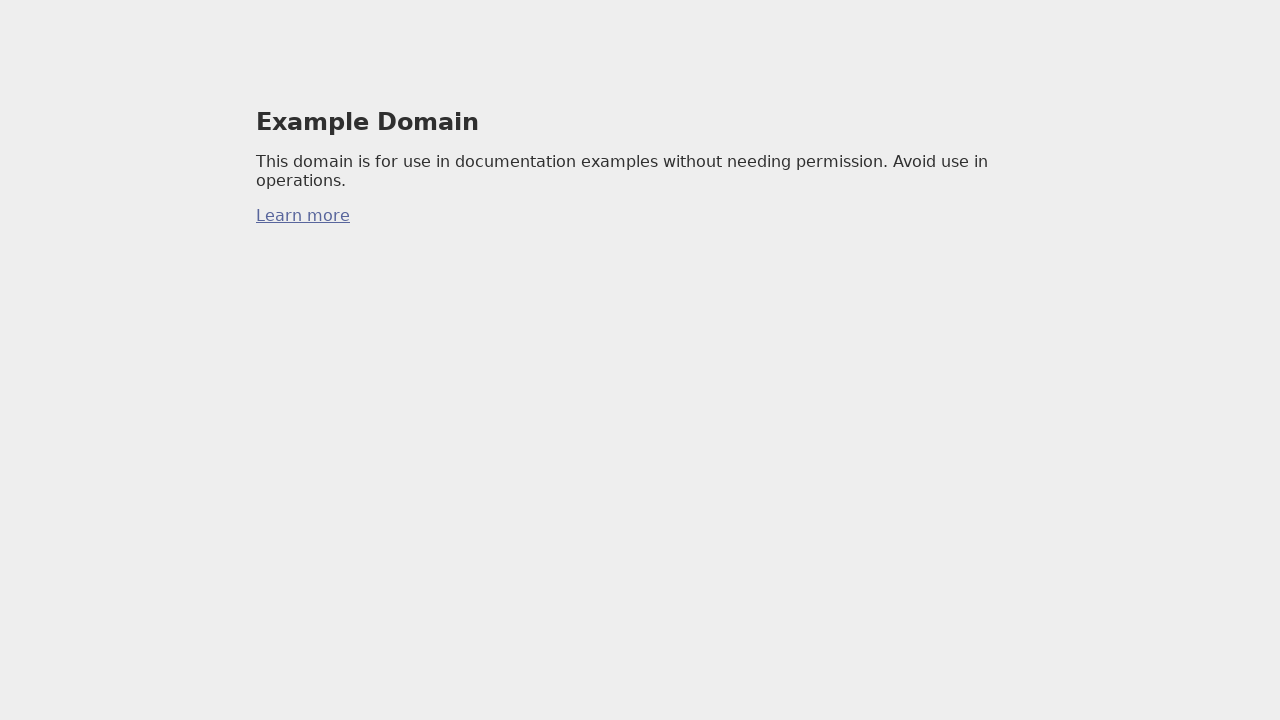